Tests that the complete-all checkbox updates state when individual items are completed or cleared

Starting URL: https://demo.playwright.dev/todomvc

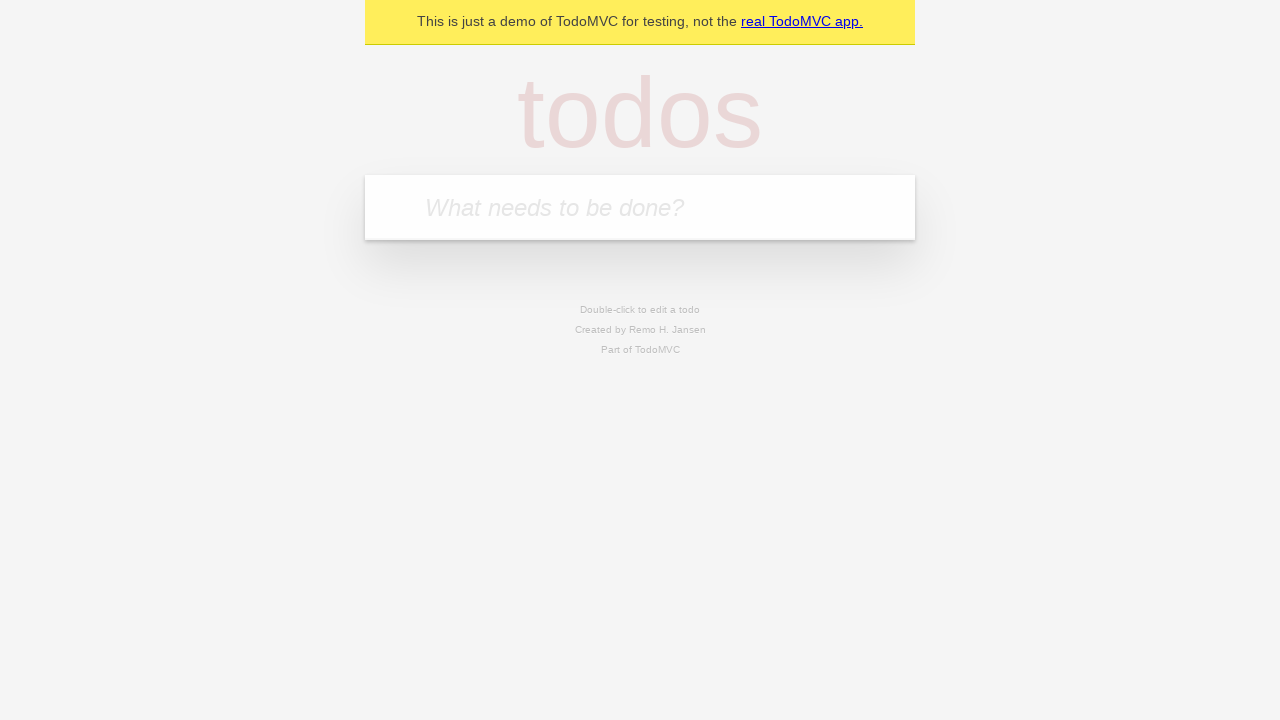

Filled todo input with 'buy some cheese' on internal:attr=[placeholder="What needs to be done?"i]
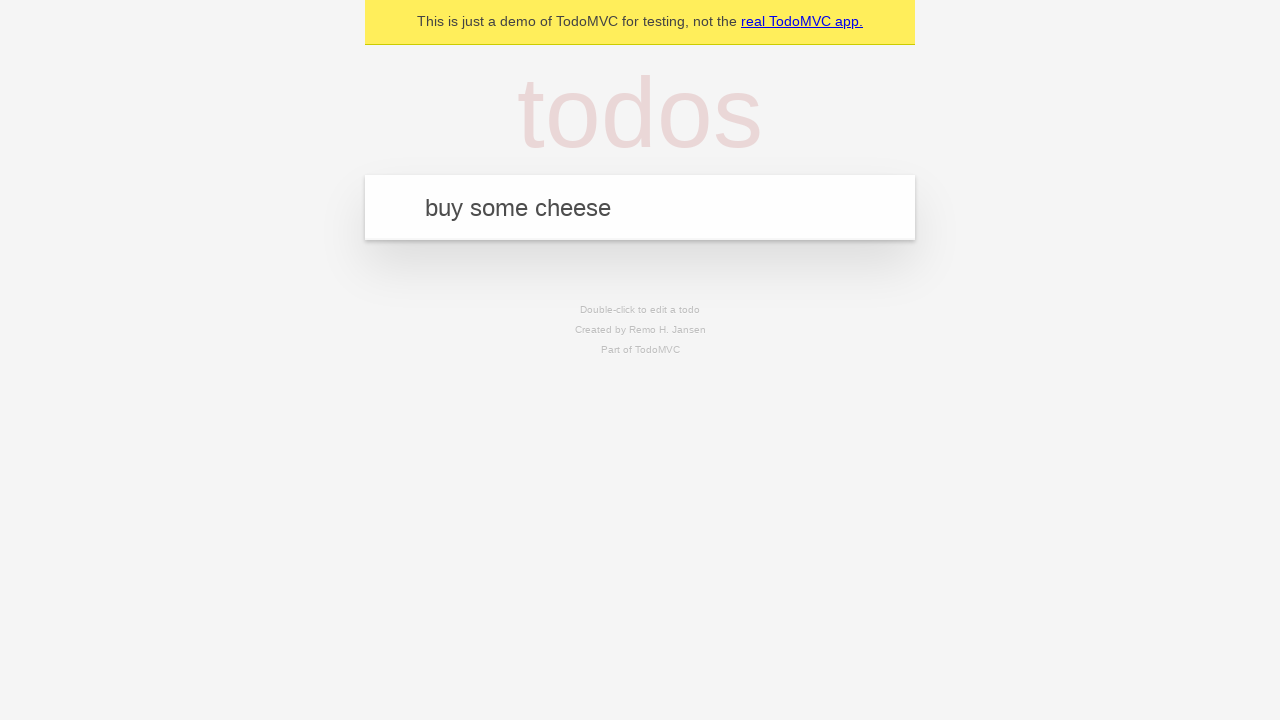

Pressed Enter to add first todo on internal:attr=[placeholder="What needs to be done?"i]
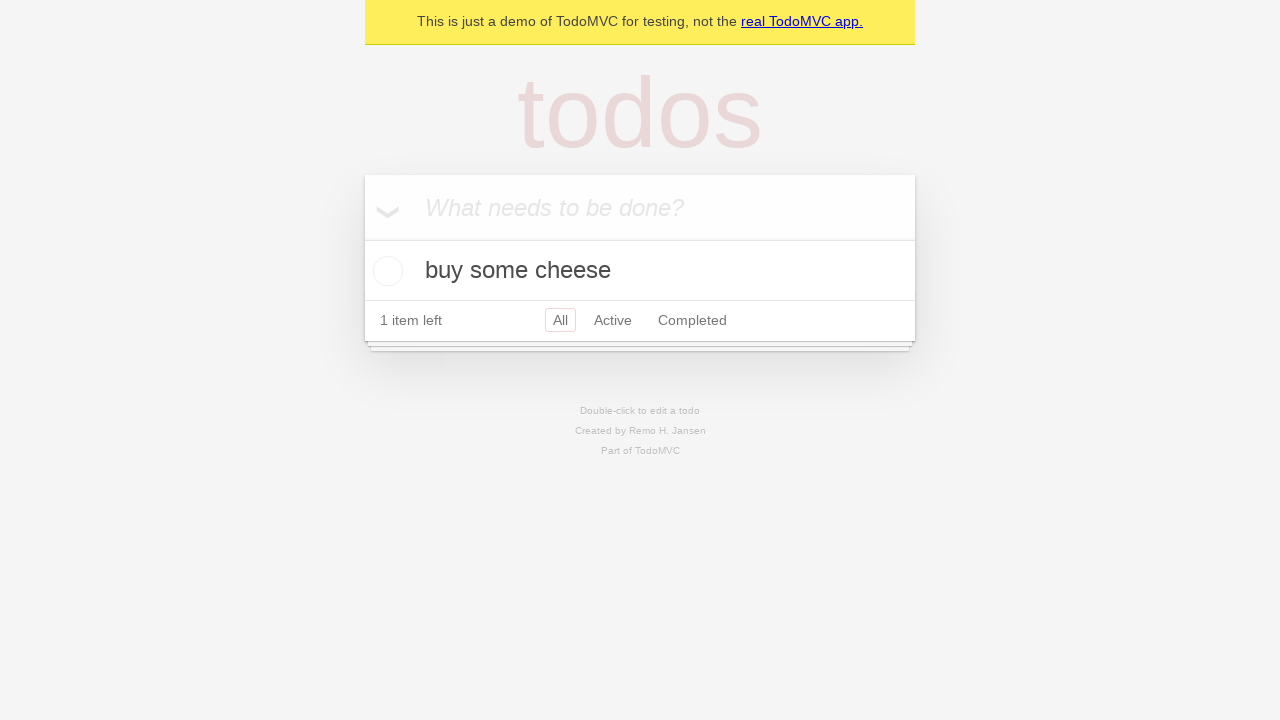

Filled todo input with 'feed the cat' on internal:attr=[placeholder="What needs to be done?"i]
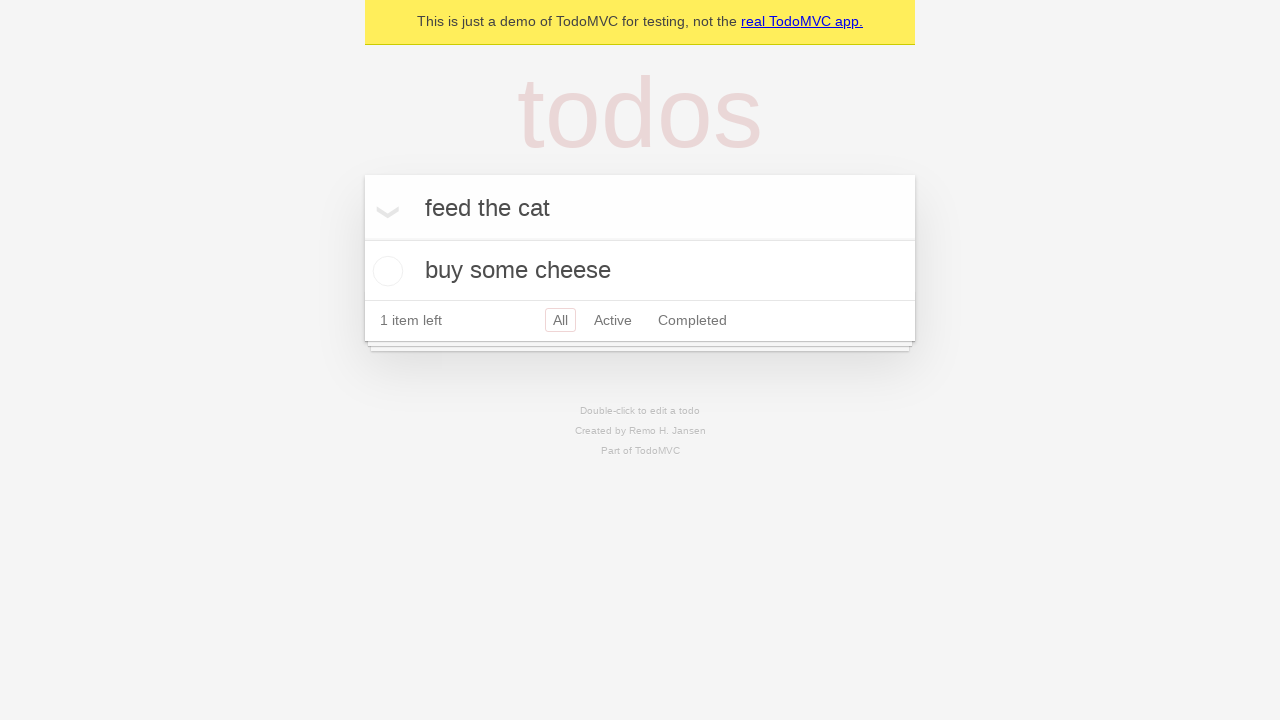

Pressed Enter to add second todo on internal:attr=[placeholder="What needs to be done?"i]
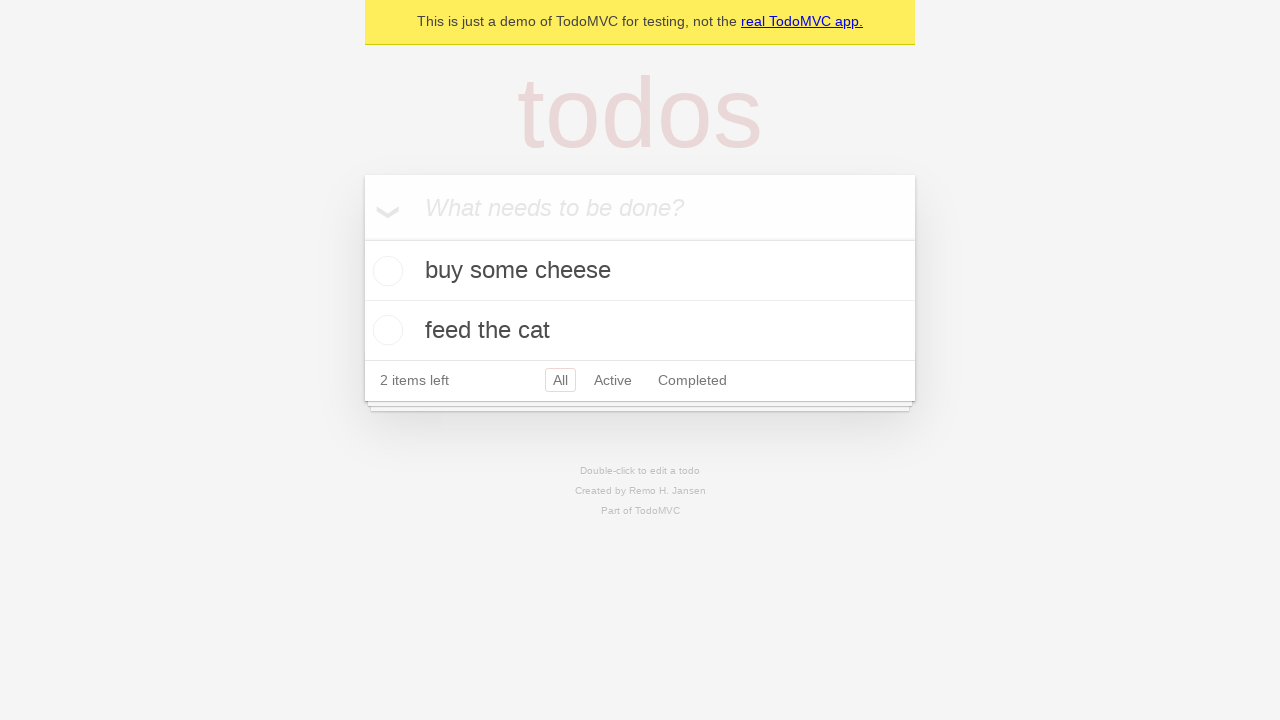

Filled todo input with 'book a doctors appointment' on internal:attr=[placeholder="What needs to be done?"i]
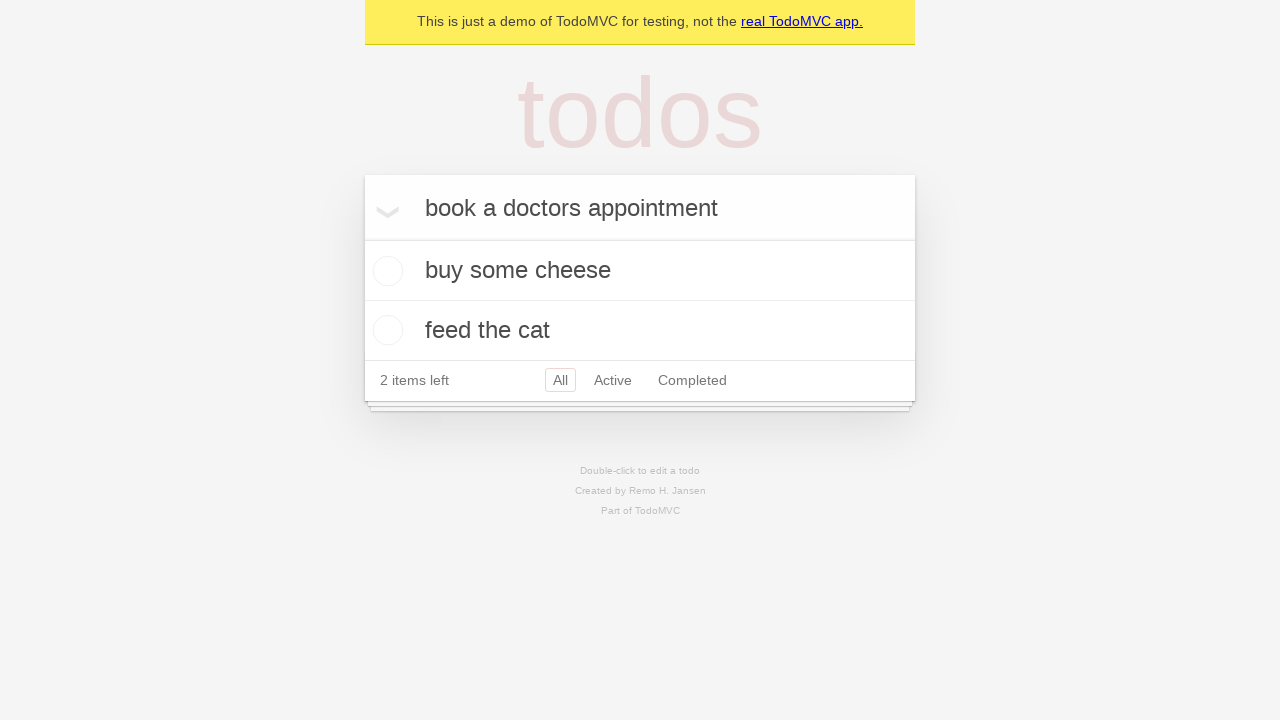

Pressed Enter to add third todo on internal:attr=[placeholder="What needs to be done?"i]
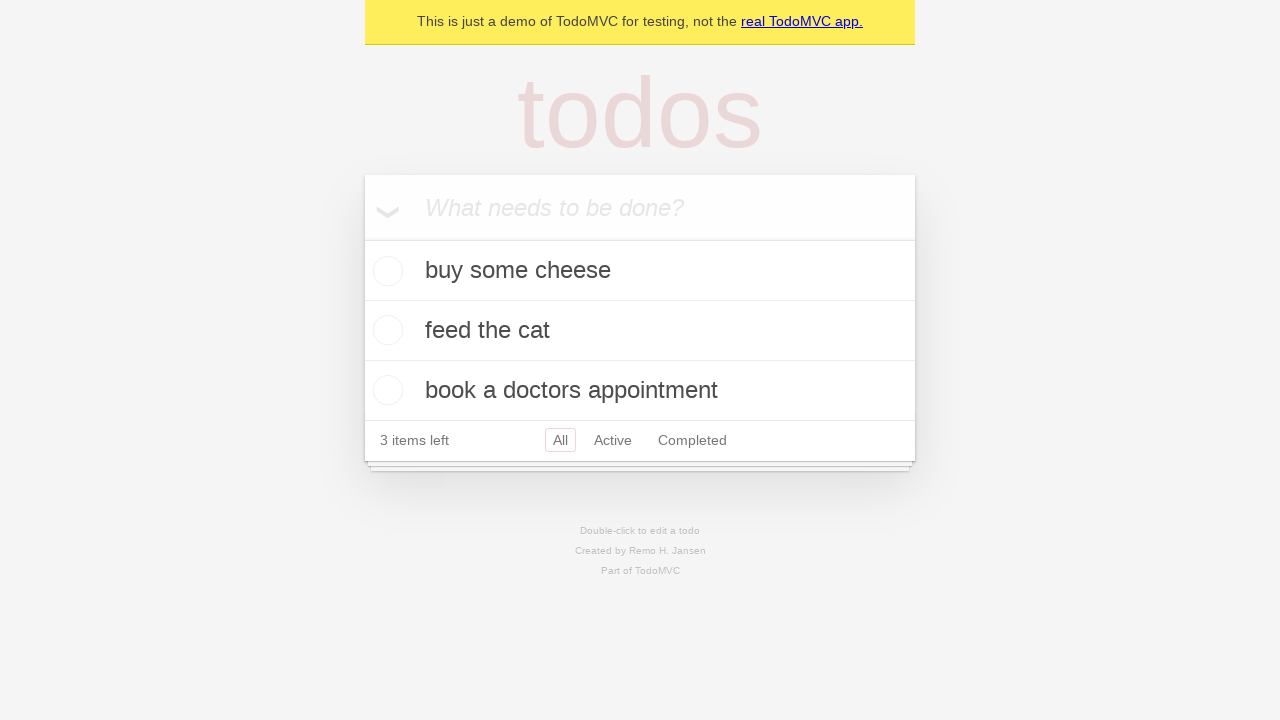

Checked 'Mark all as complete' checkbox to complete all todos at (362, 238) on internal:label="Mark all as complete"i
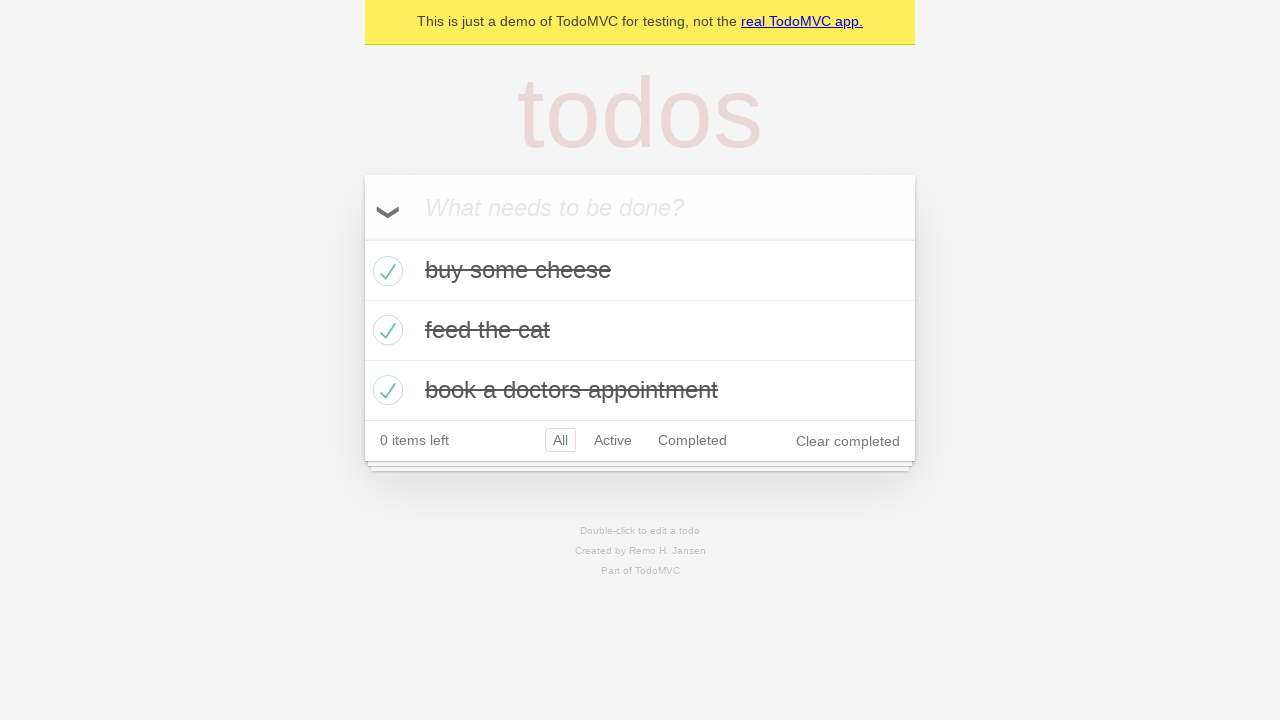

Unchecked first todo item checkbox at (385, 271) on internal:testid=[data-testid="todo-item"s] >> nth=0 >> internal:role=checkbox
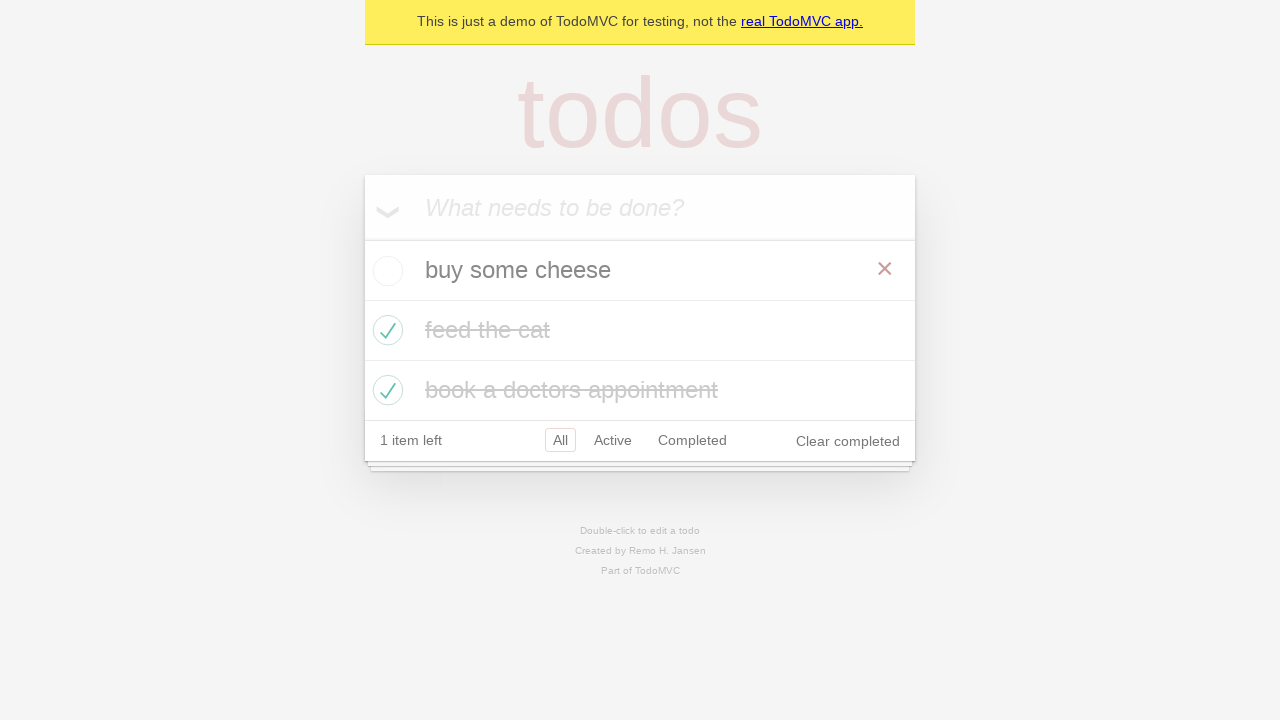

Re-checked first todo item checkbox at (385, 271) on internal:testid=[data-testid="todo-item"s] >> nth=0 >> internal:role=checkbox
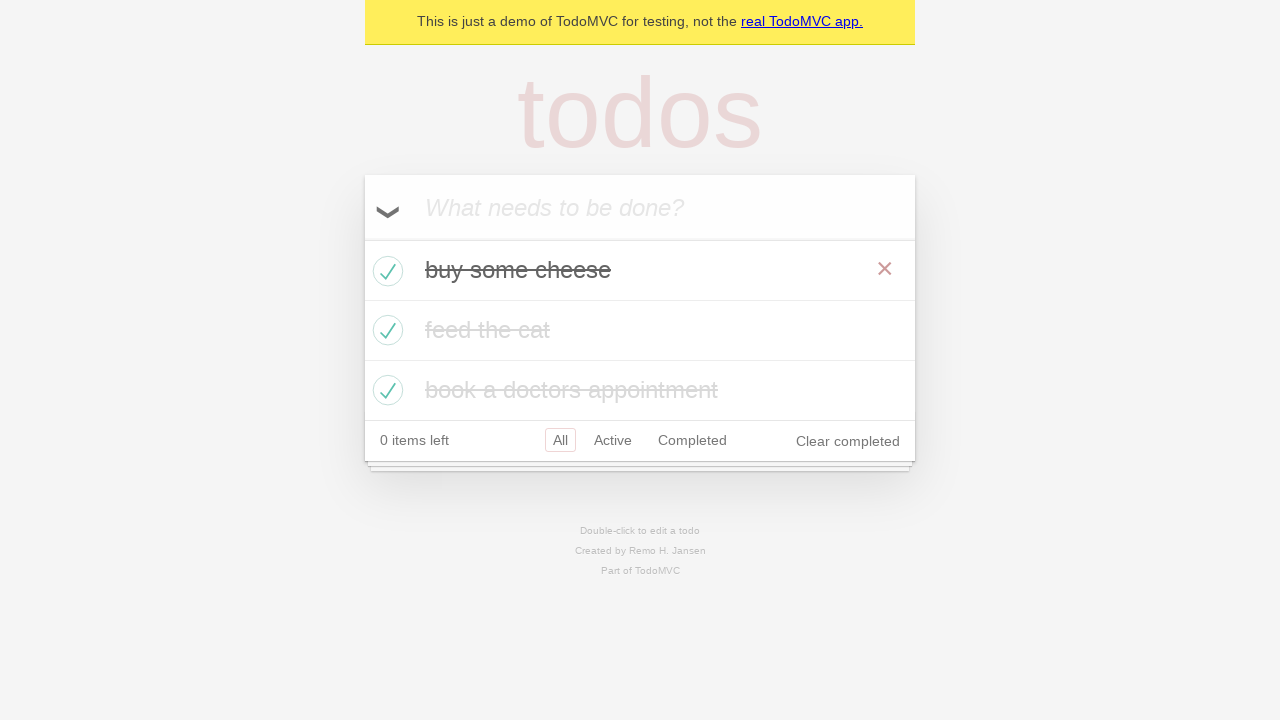

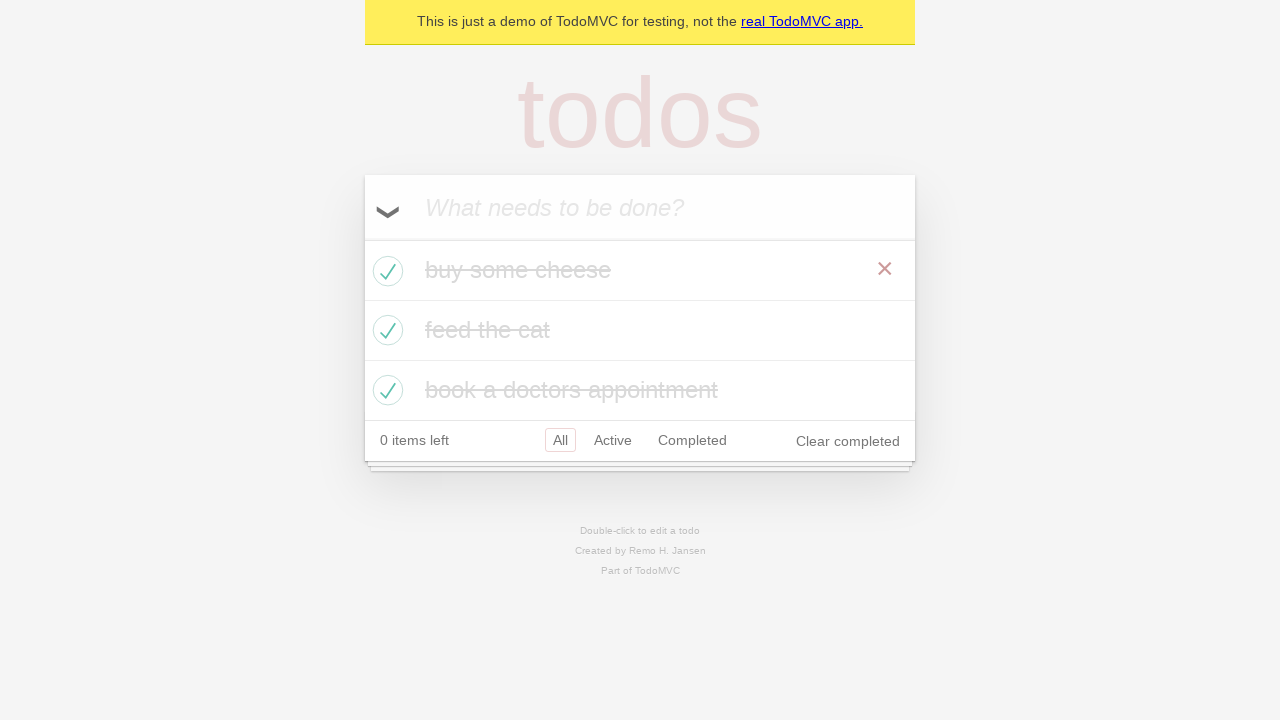